Tests confirm box dialog by clicking the button and dismissing (canceling) the confirm dialog

Starting URL: https://demoqa.com/alerts

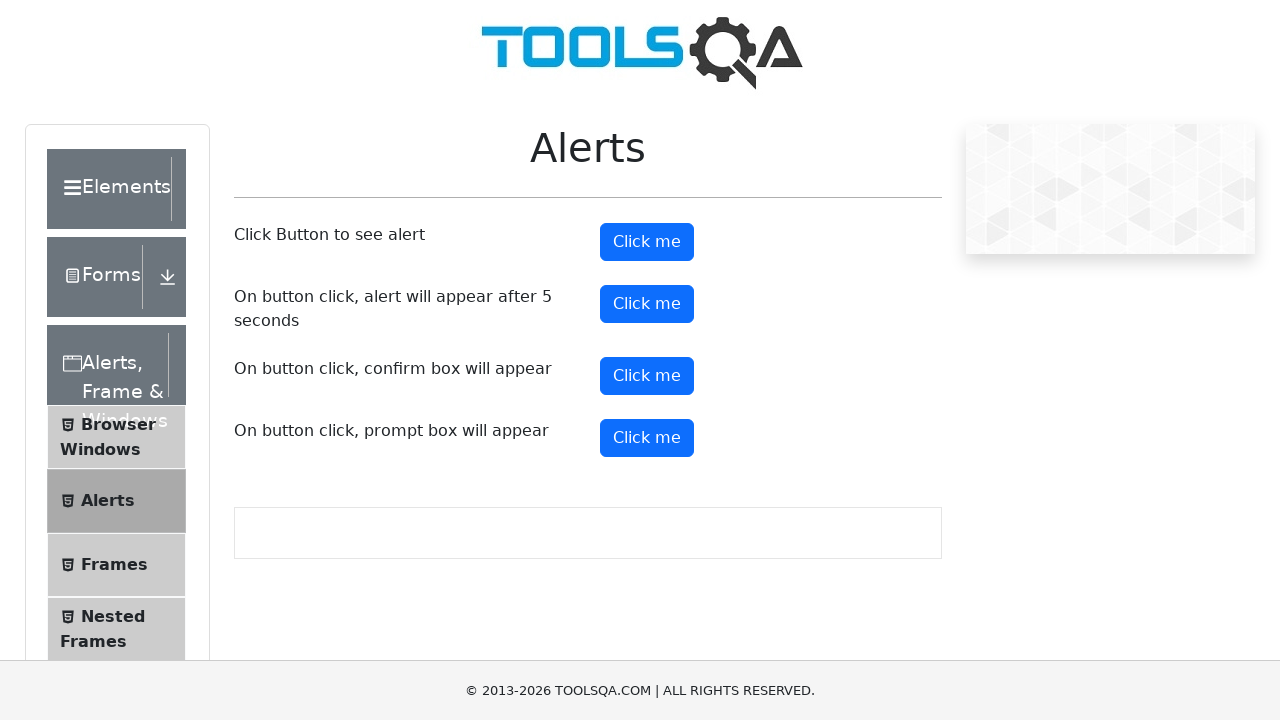

Waited for confirm button to be visible
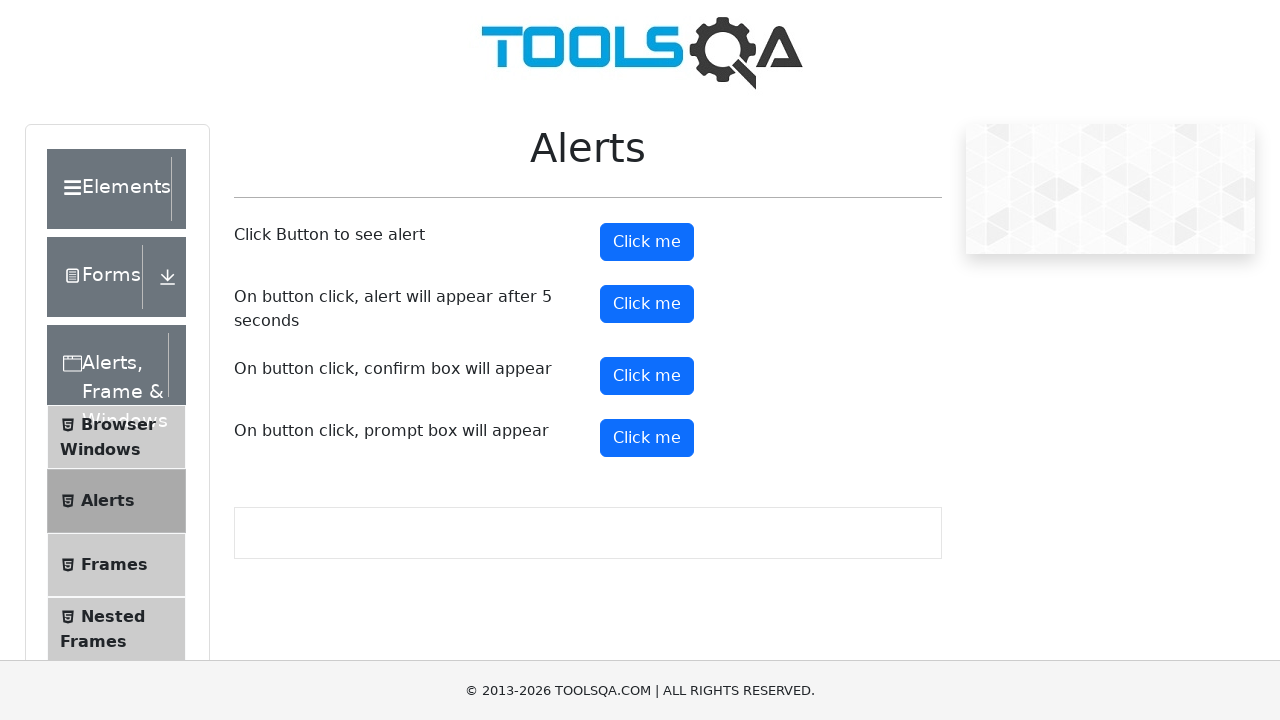

Set up dialog handler to dismiss confirm box
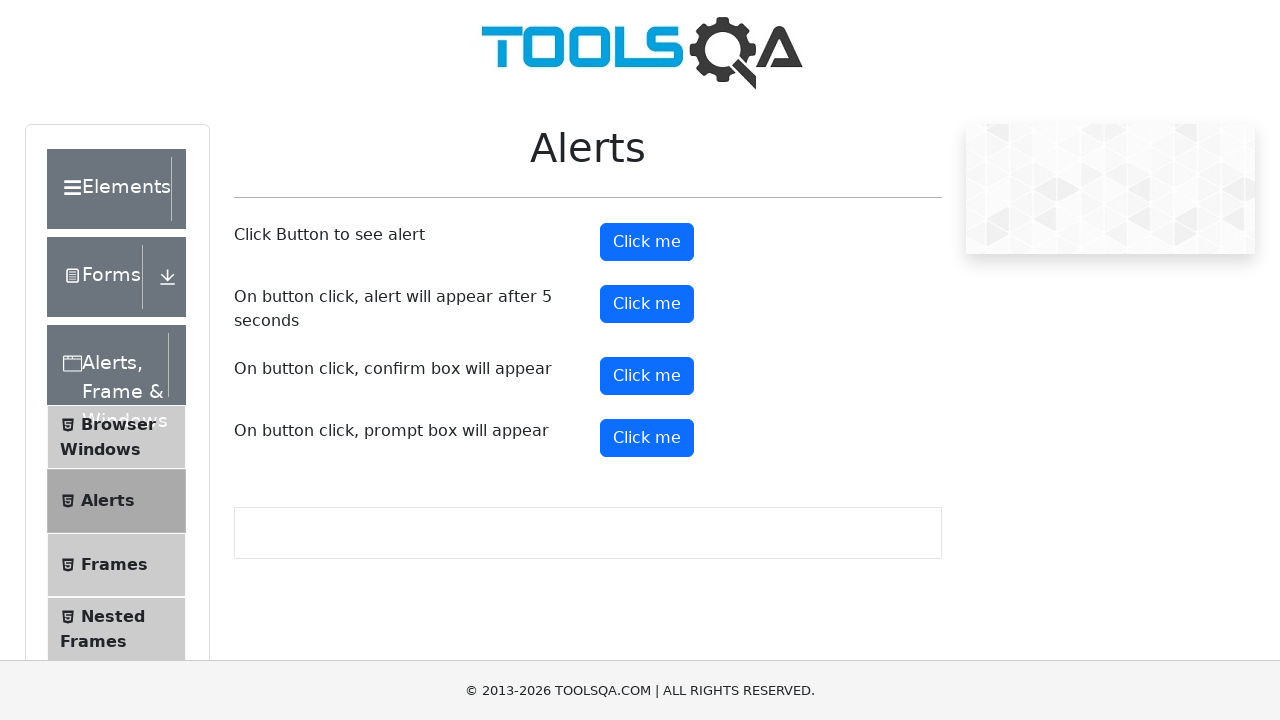

Clicked confirm button to trigger confirm dialog at (647, 376) on #confirmButton
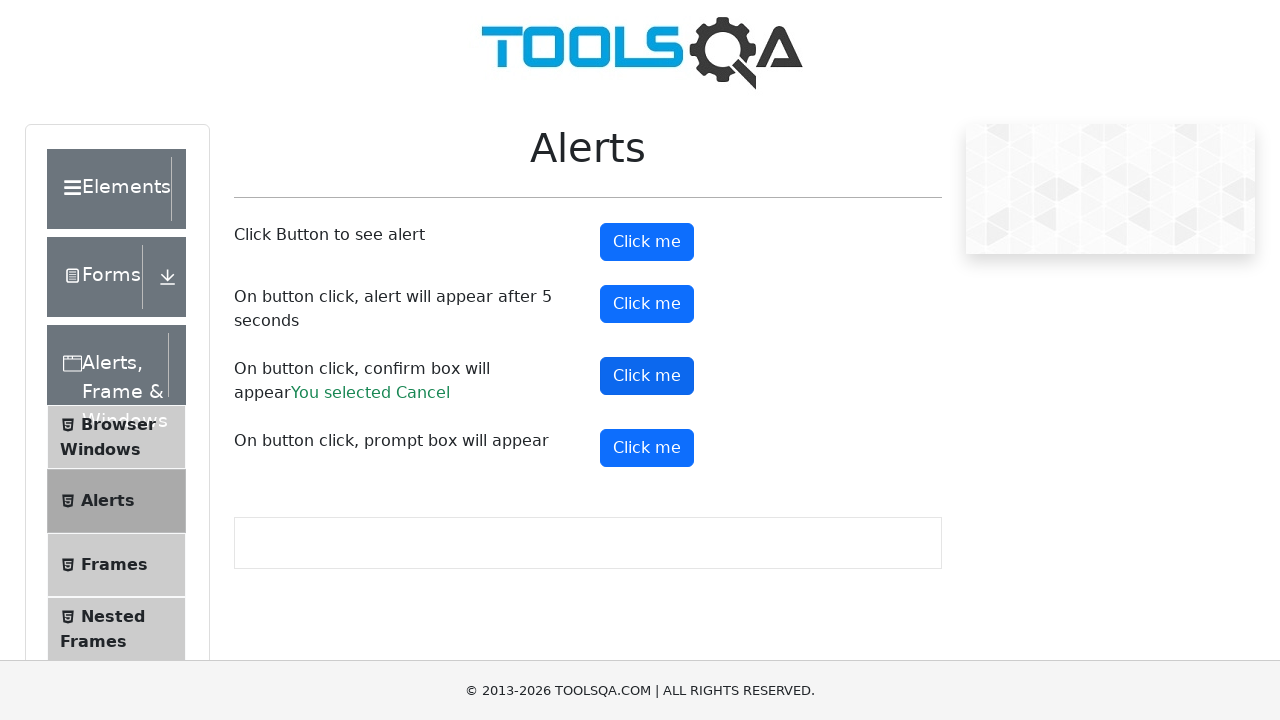

Waited for confirm result message to appear
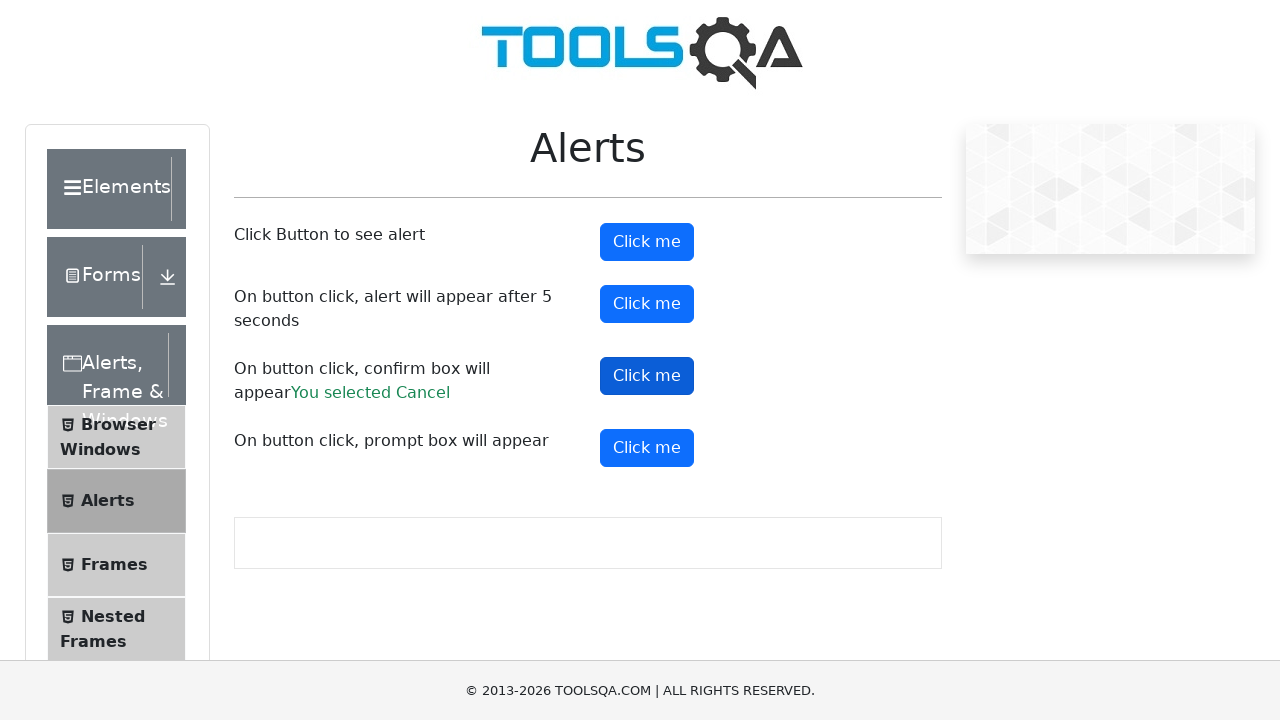

Retrieved confirm result message text
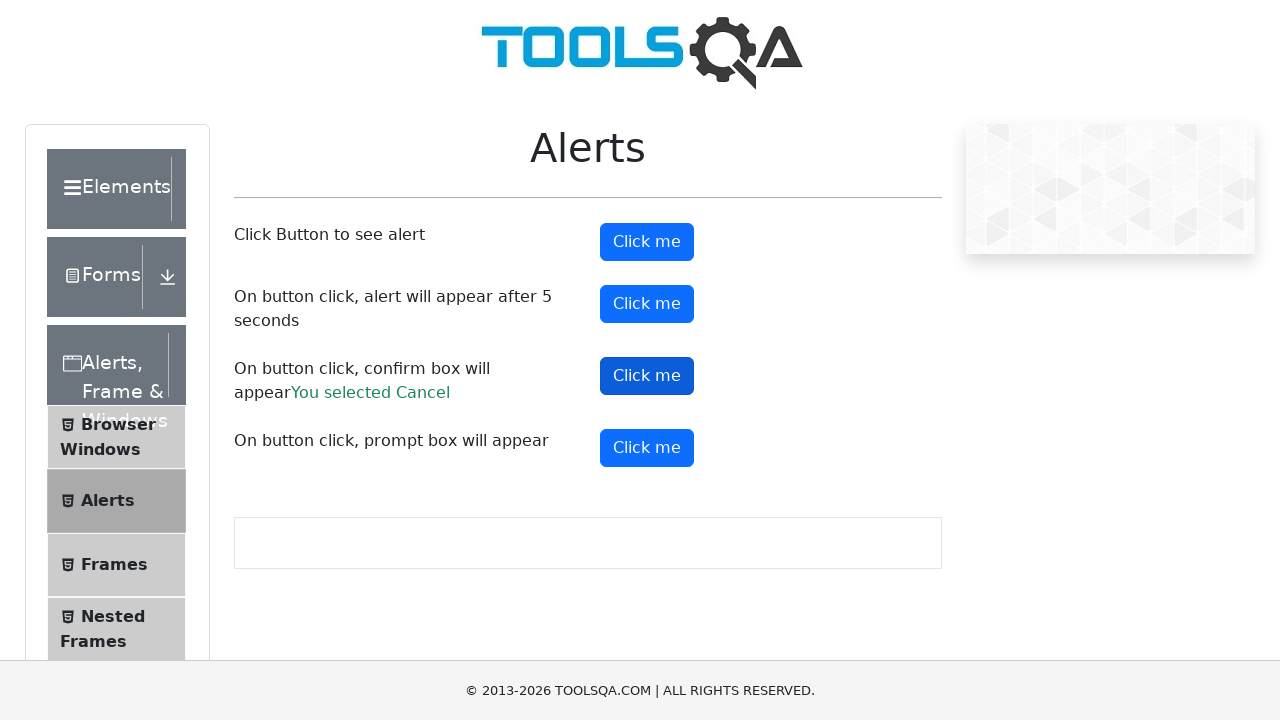

Verified result message equals 'You selected Cancel'
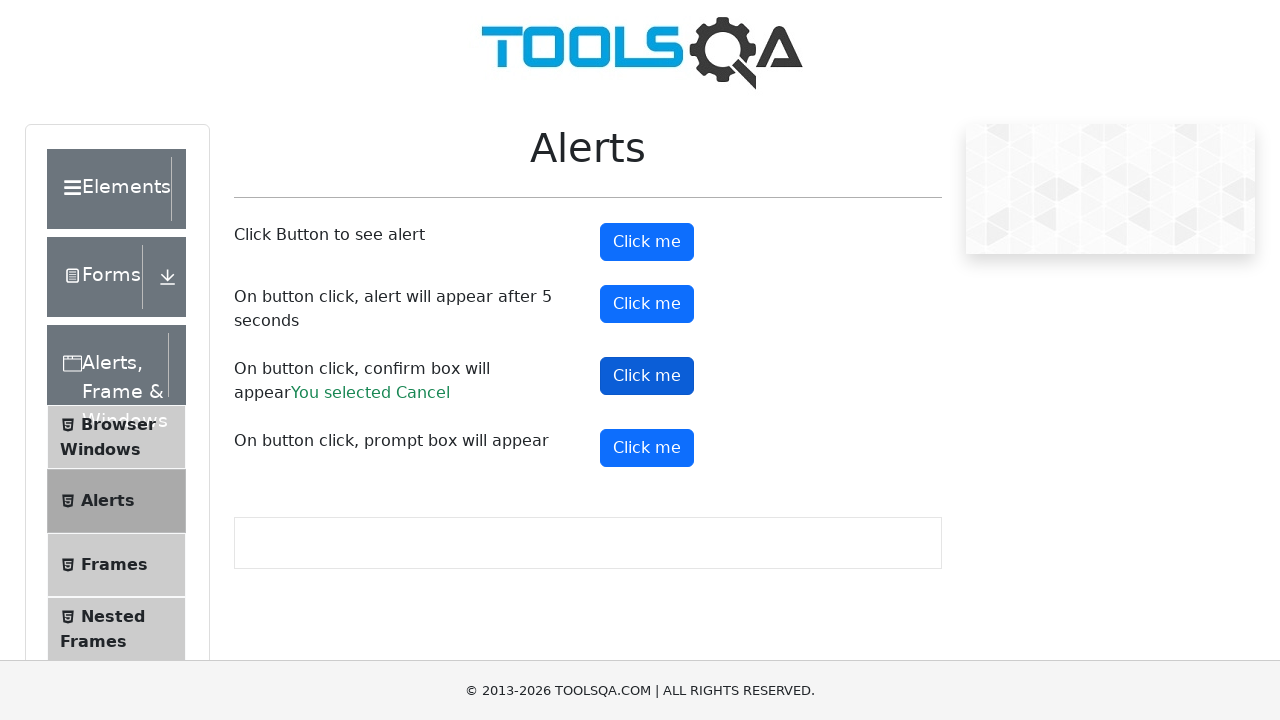

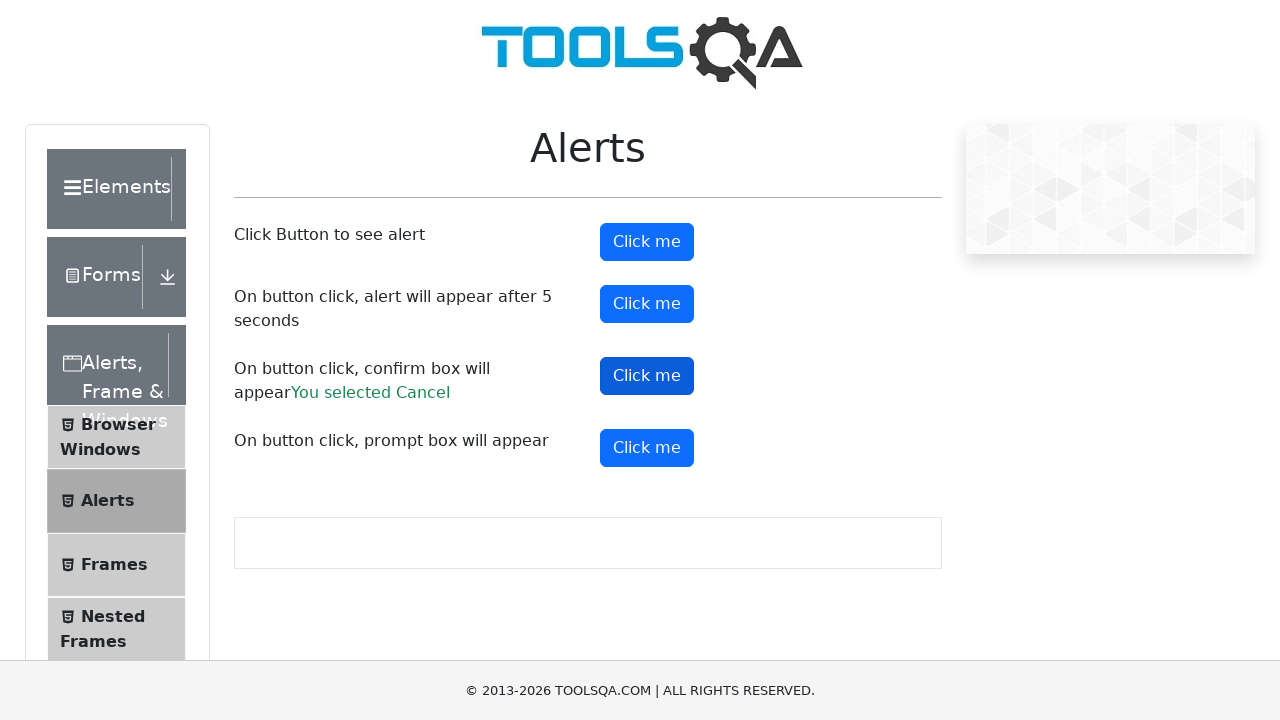